Navigates to pokupon.ua website and measures page load performance timing

Starting URL: https://pokupon.ua

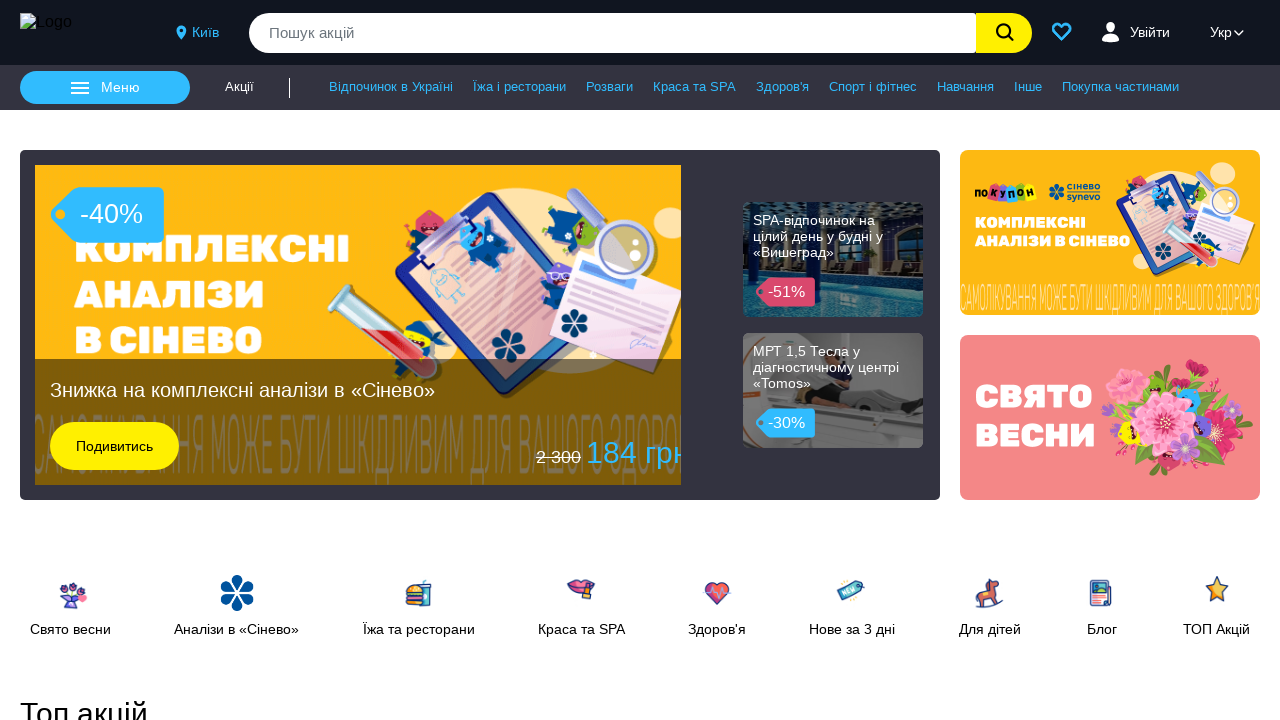

Waited for page to reach networkidle state
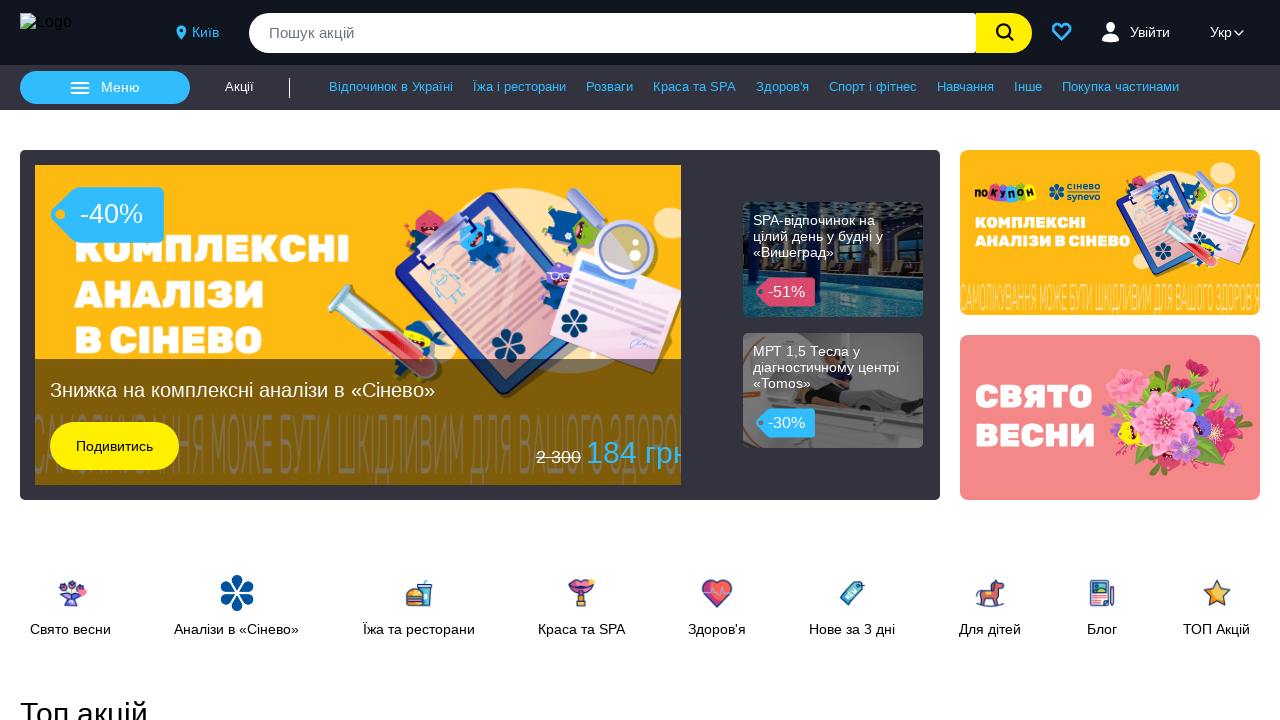

Retrieved loadEventEnd timing from performance API
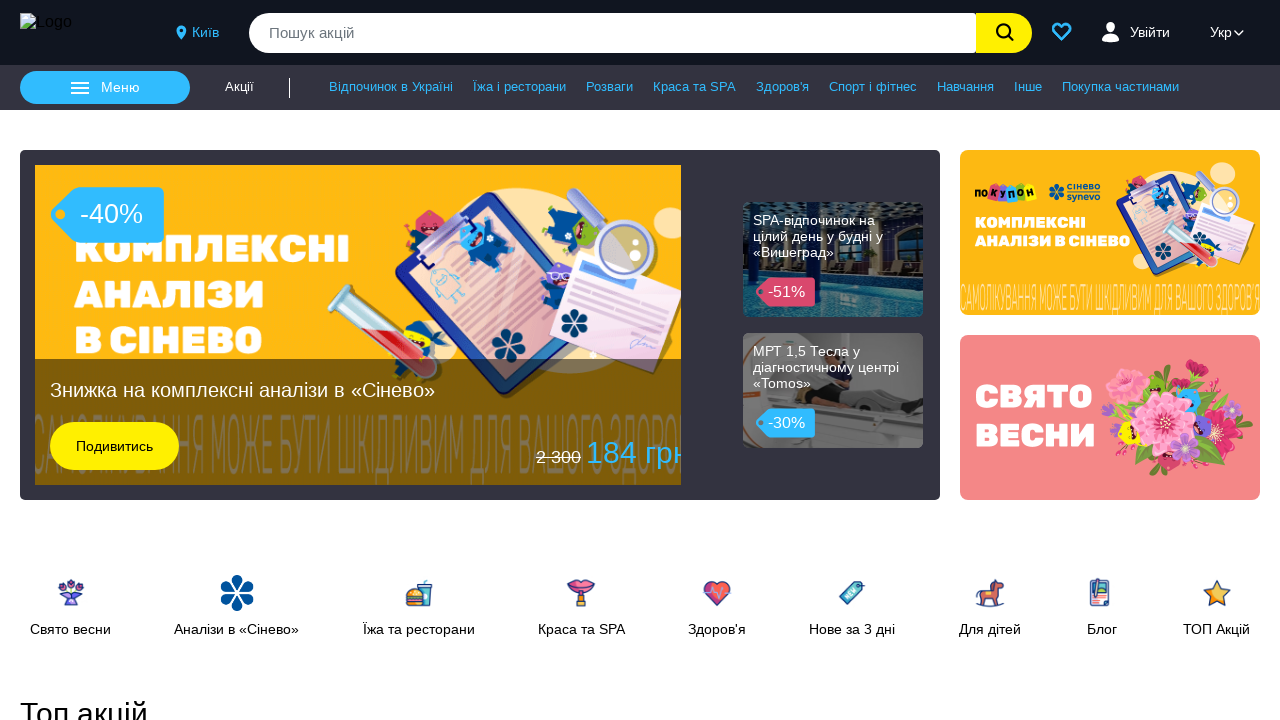

Retrieved navigationStart timing from performance API
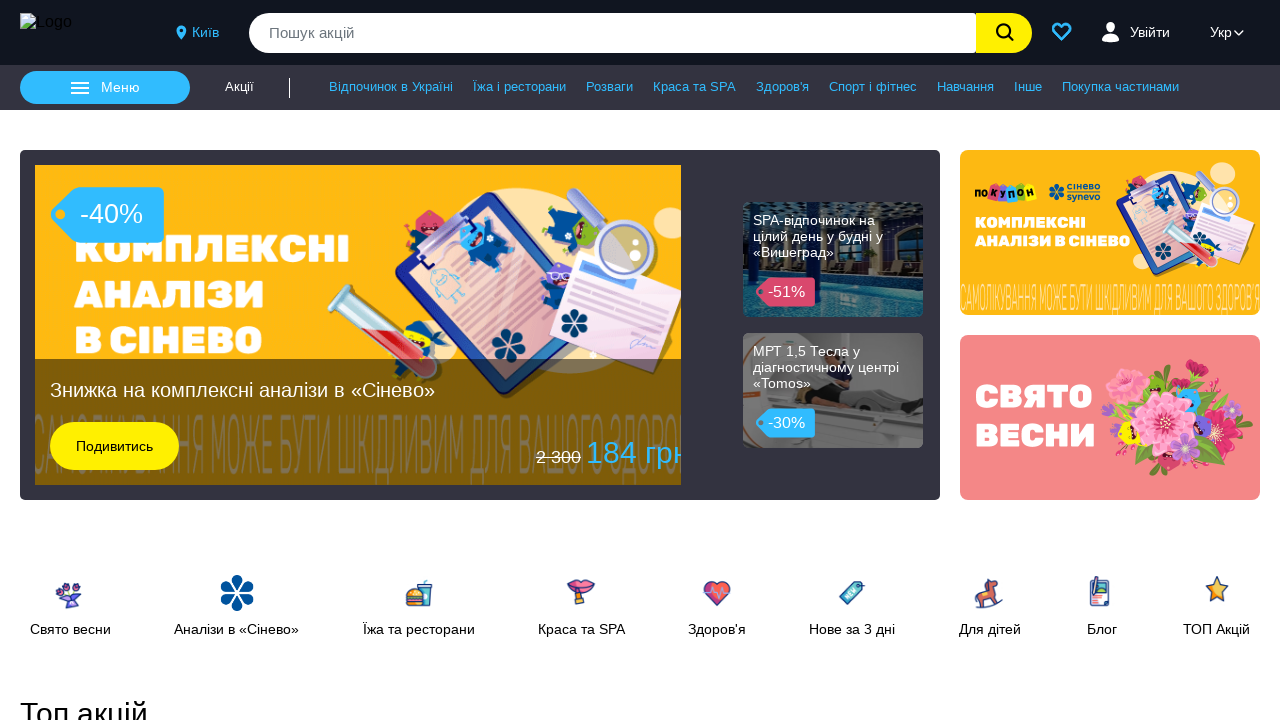

Calculated page load time: 12.753 seconds
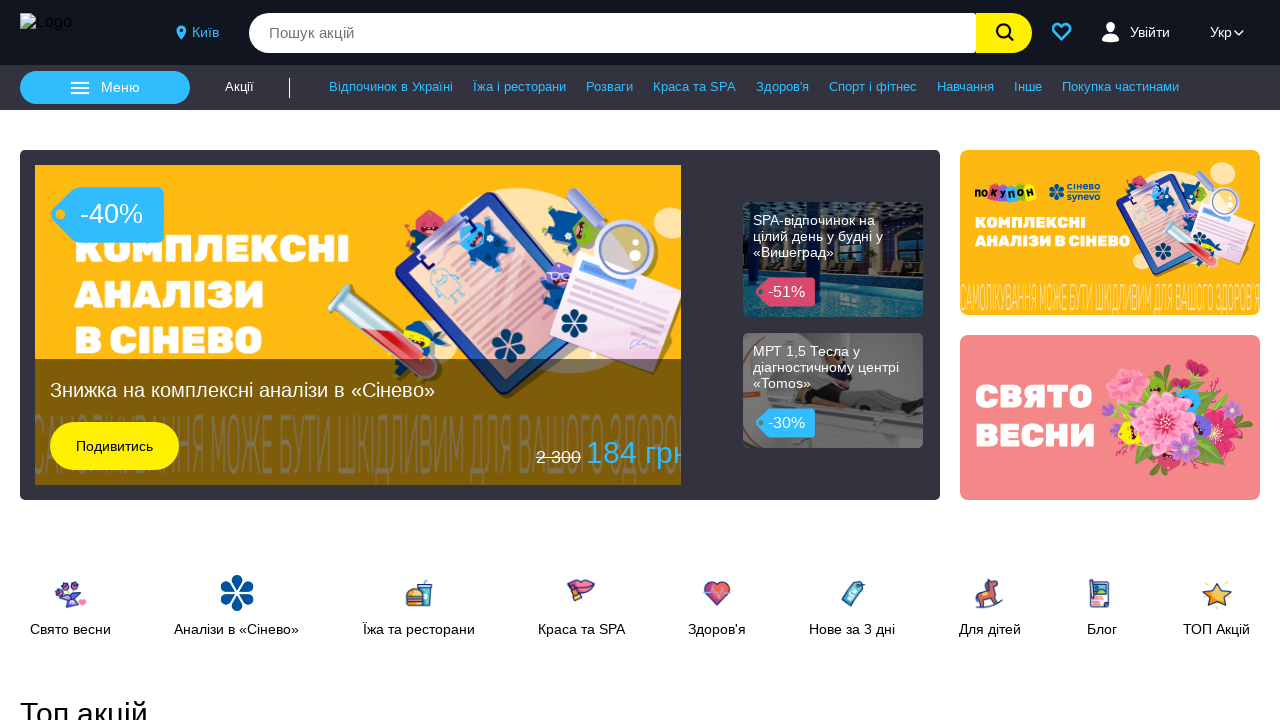

Printed page load time result: 12.753 seconds
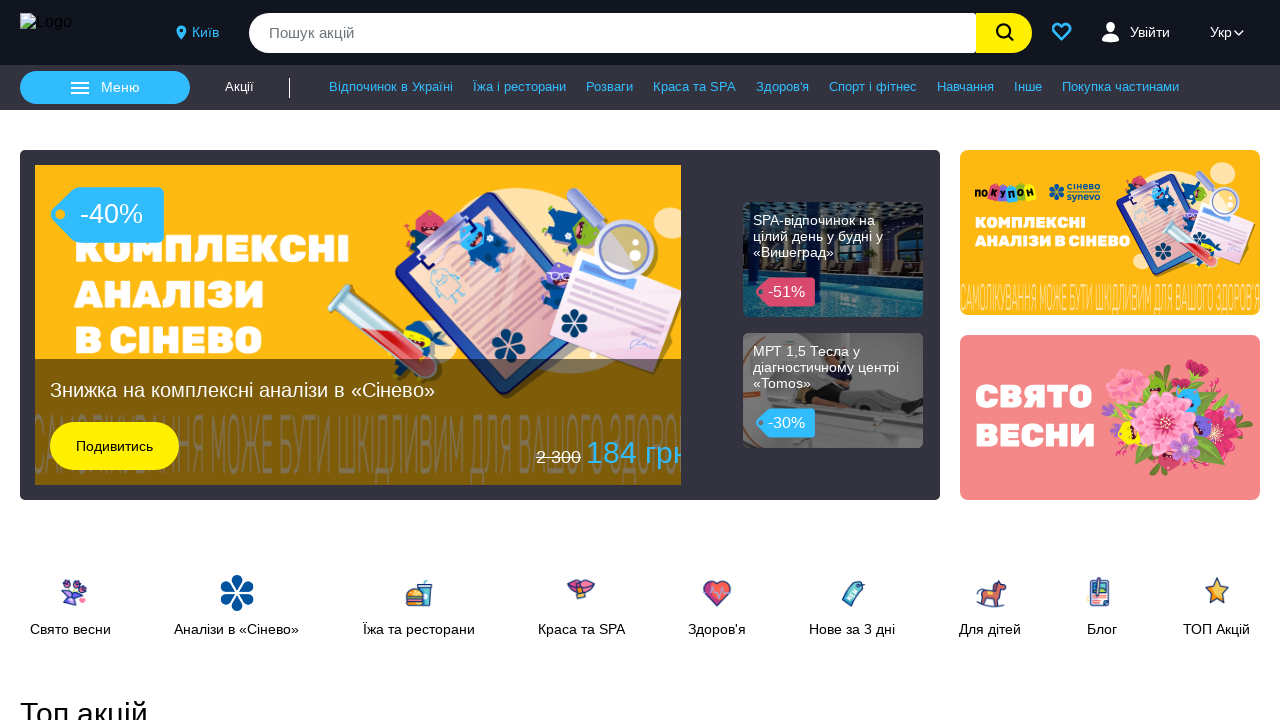

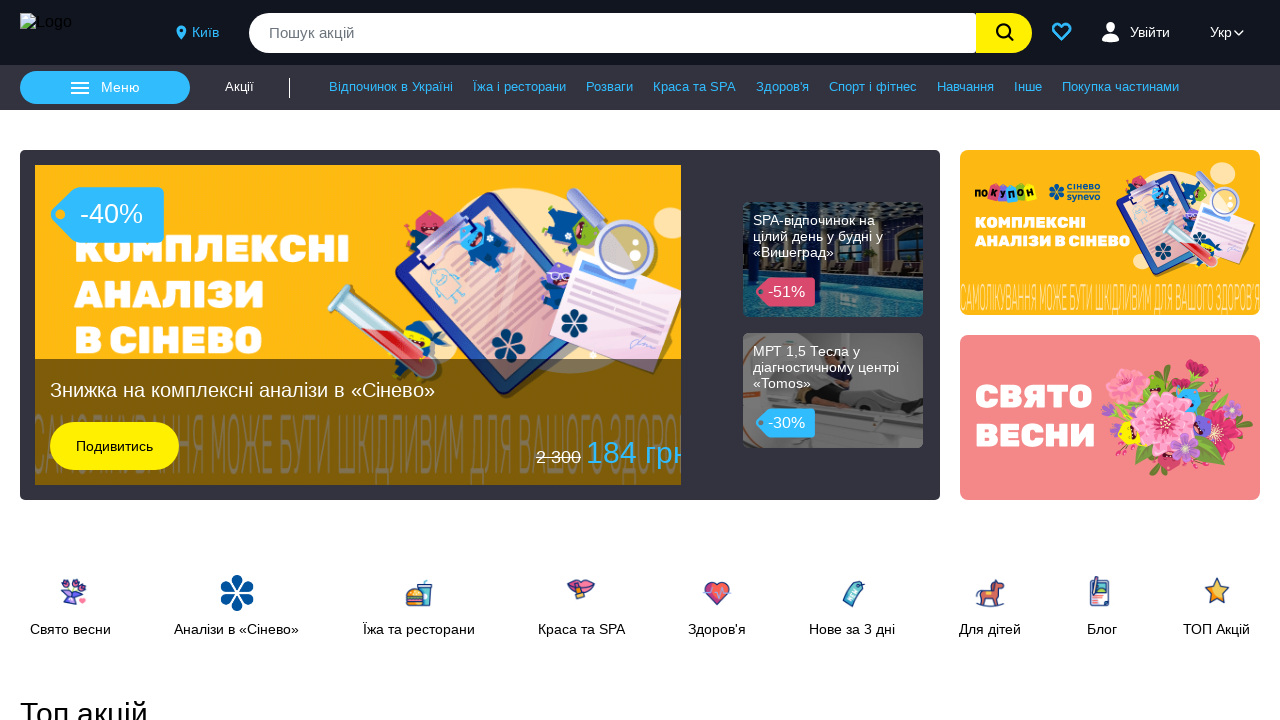